Tests website search by clicking search icon, entering a query, and submitting

Starting URL: http://www.flinders.edu.au

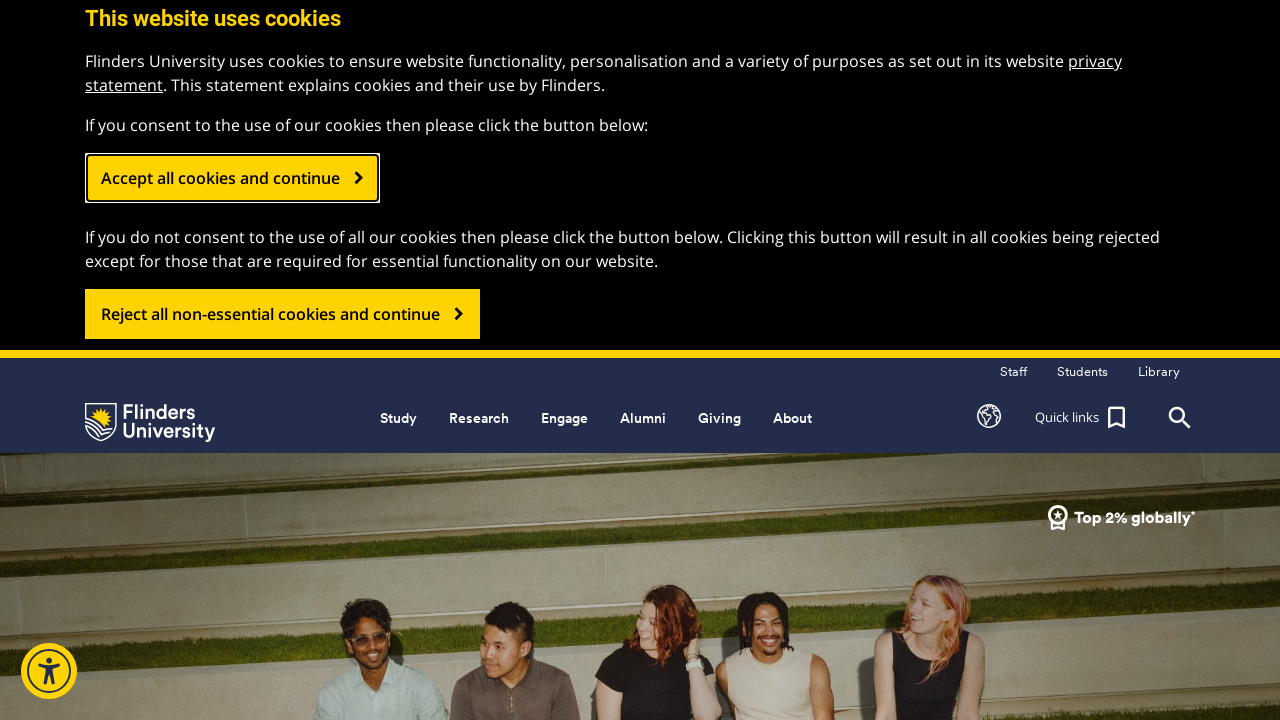

Clicked top search icon at (1180, 418) on .header_search_top
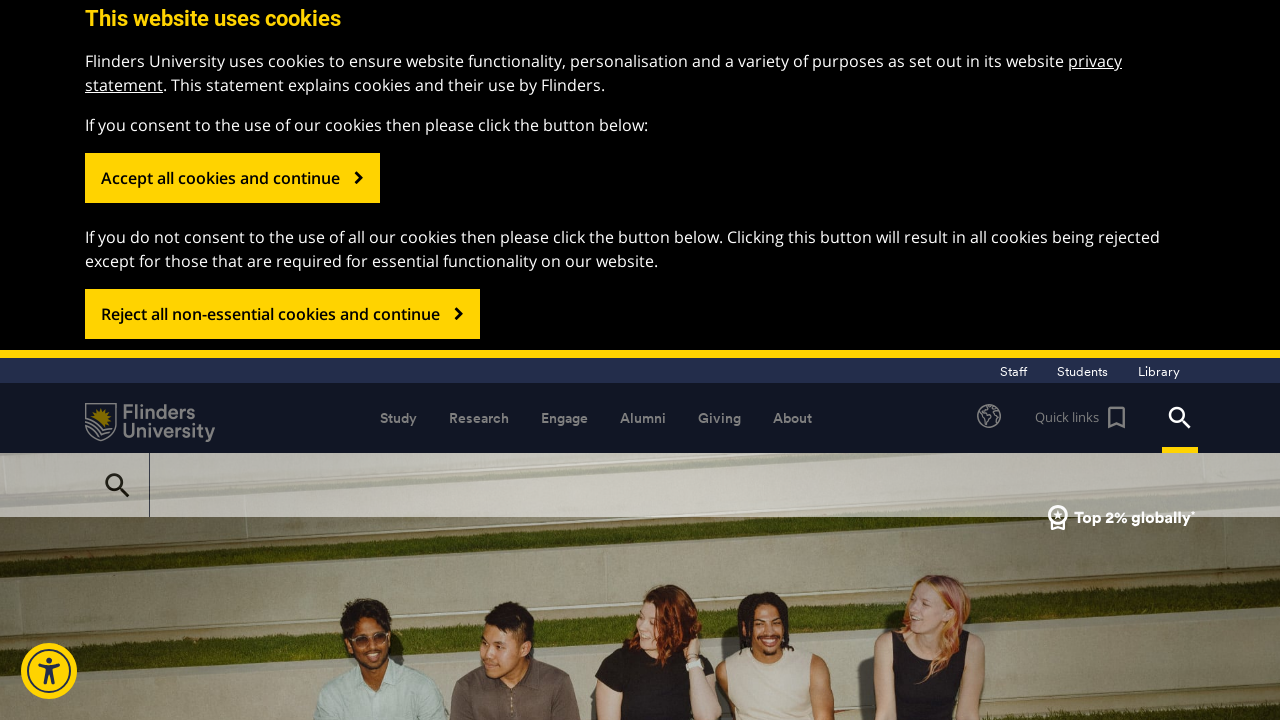

Filled search field with 'Psychology' on #gsc-i-id1
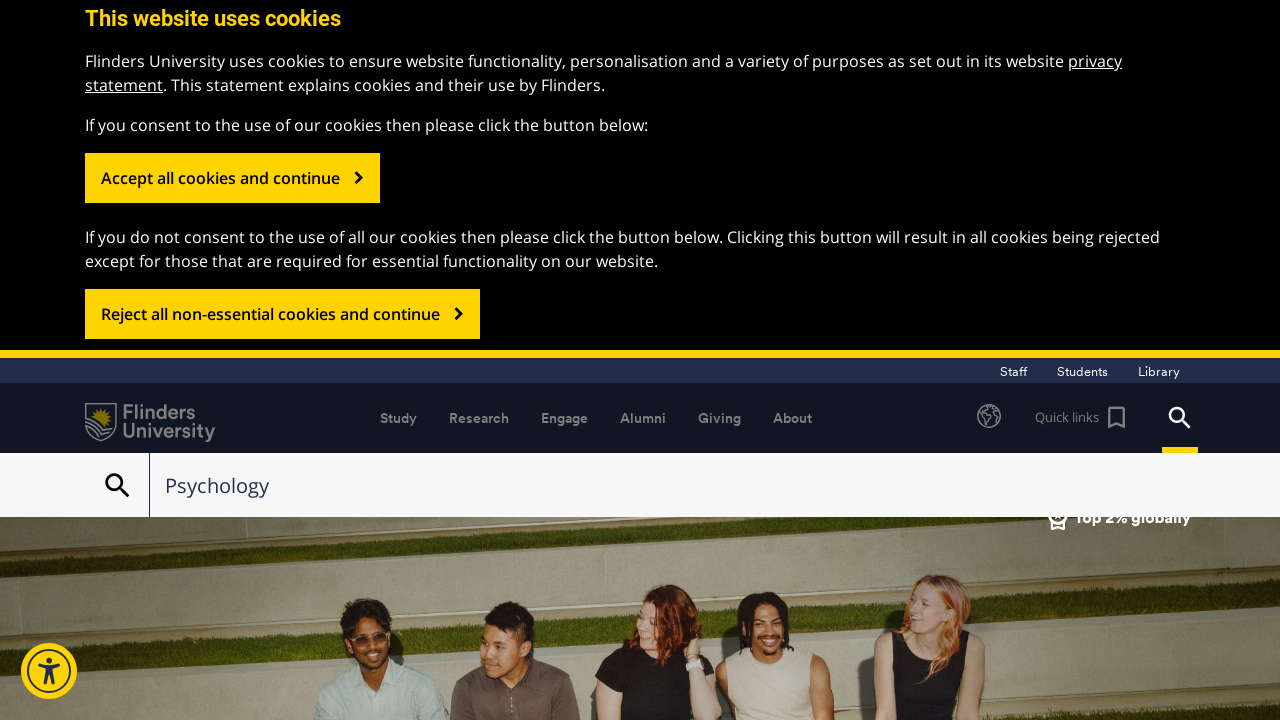

Pressed Enter to submit search query on #gsc-i-id1
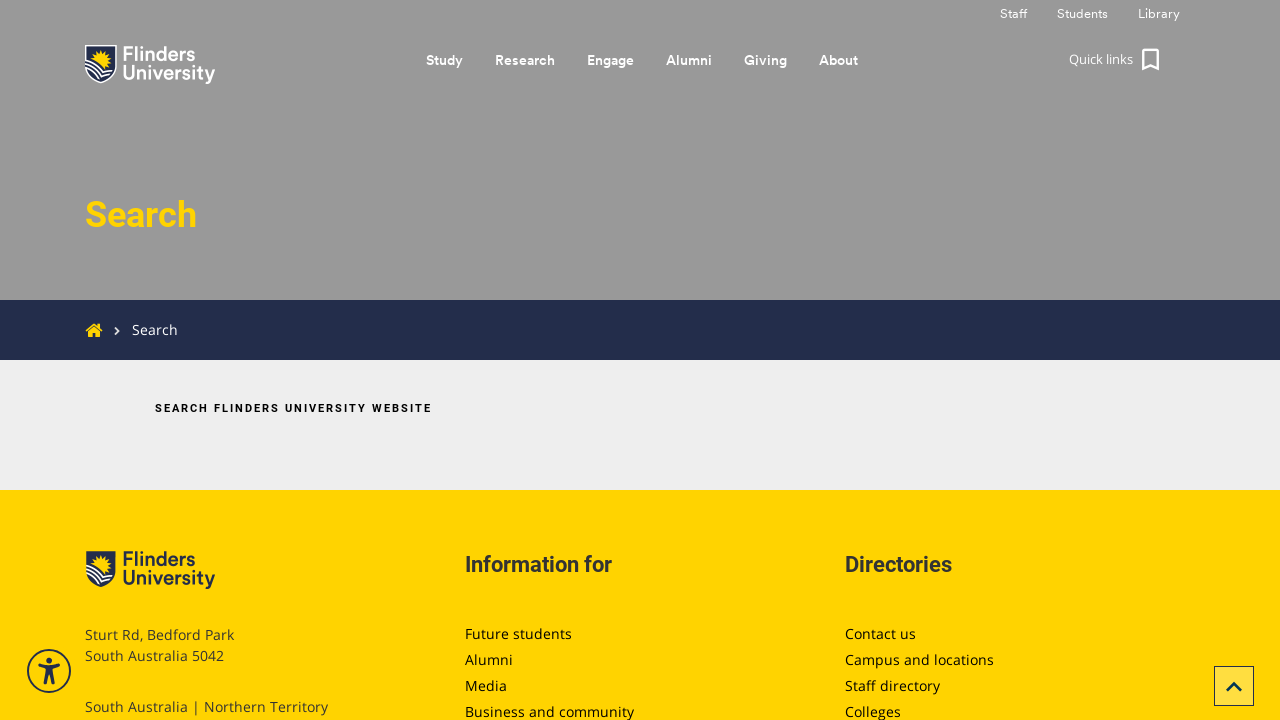

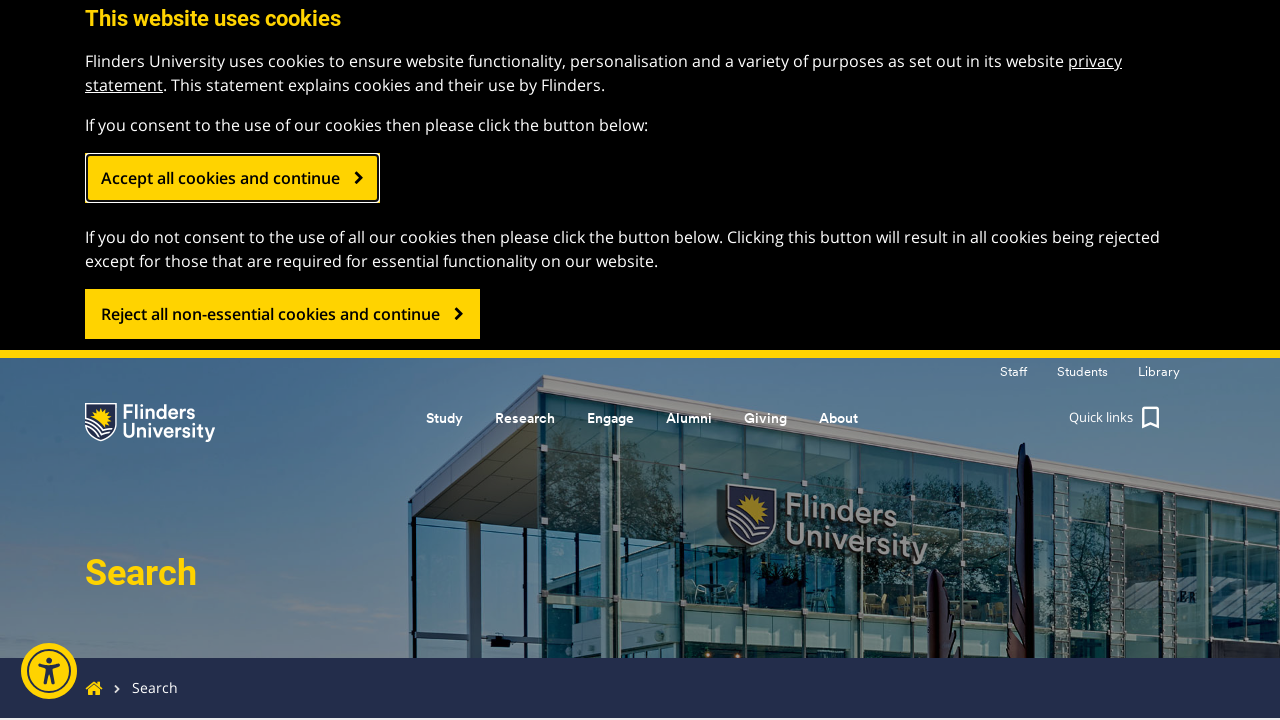